Tests a practice form submission by filling out all fields including name, email, gender, mobile, date of birth, subjects, hobbies, file upload, address, state and city, then verifies the submission confirmation modal displays the correct information.

Starting URL: https://demoqa.com/automation-practice-form

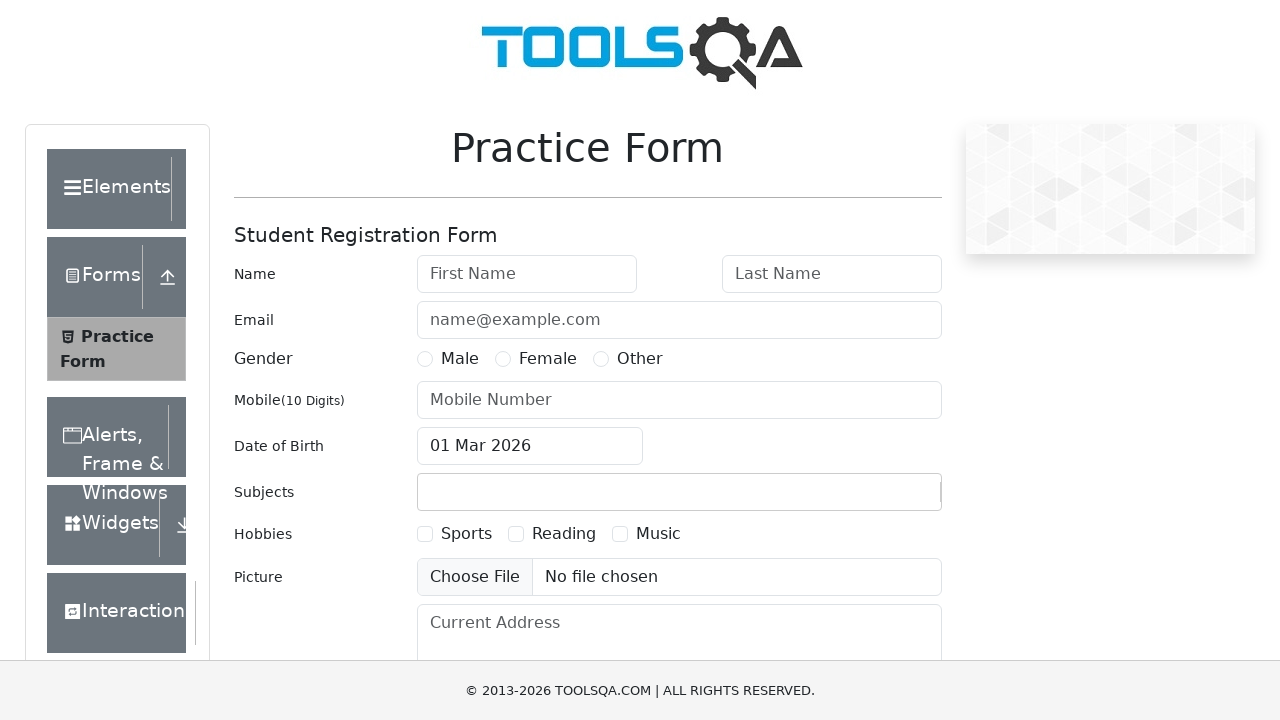

Removed fixed banner element
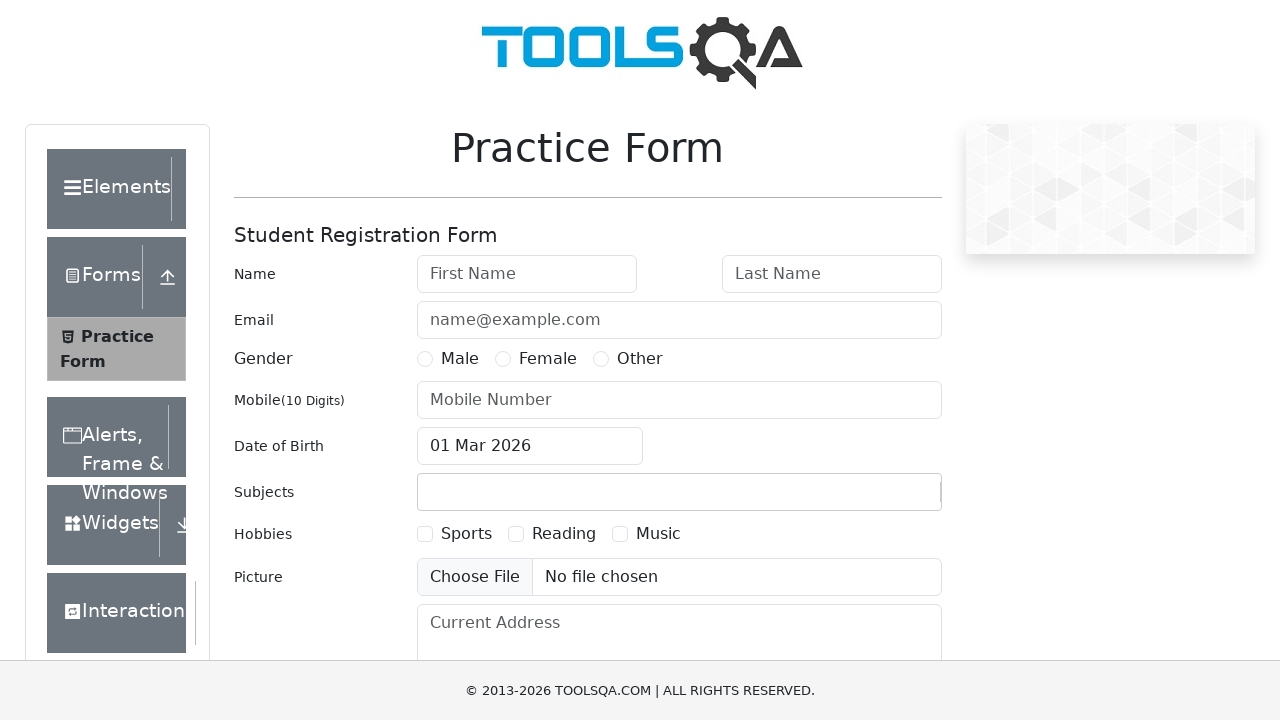

Removed footer element
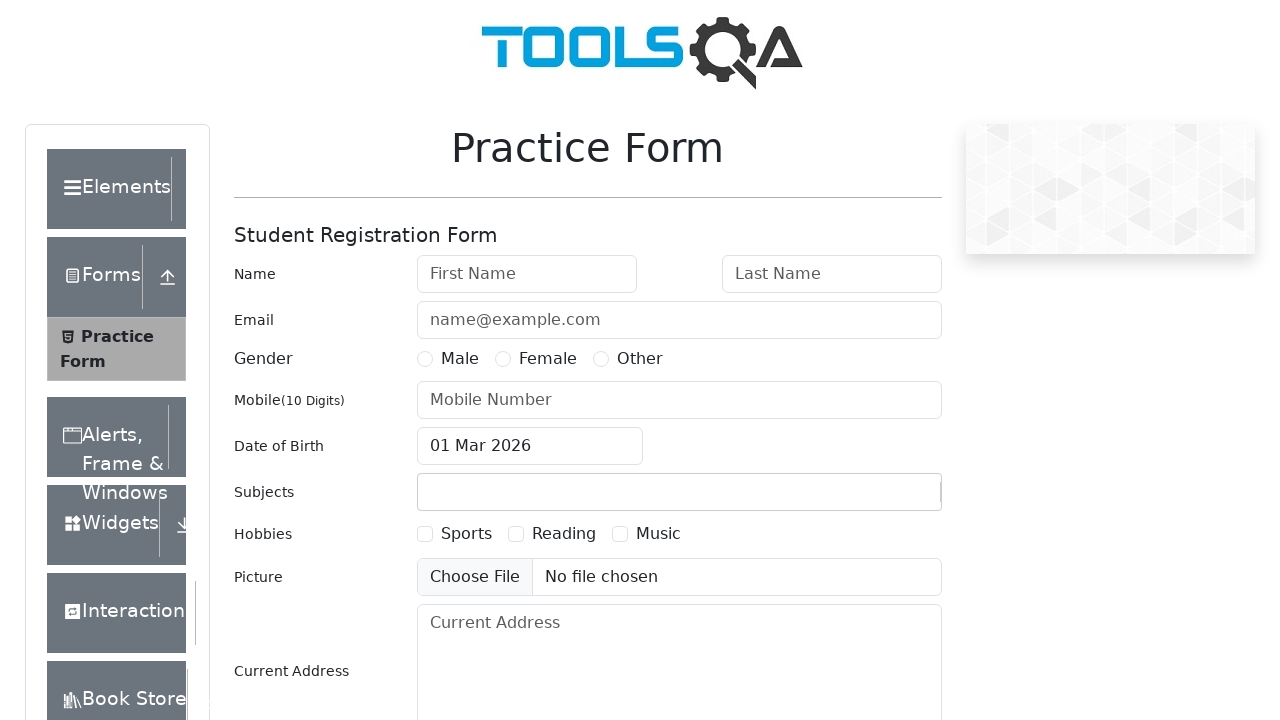

Filled first name field with 'Mariya' on #firstName
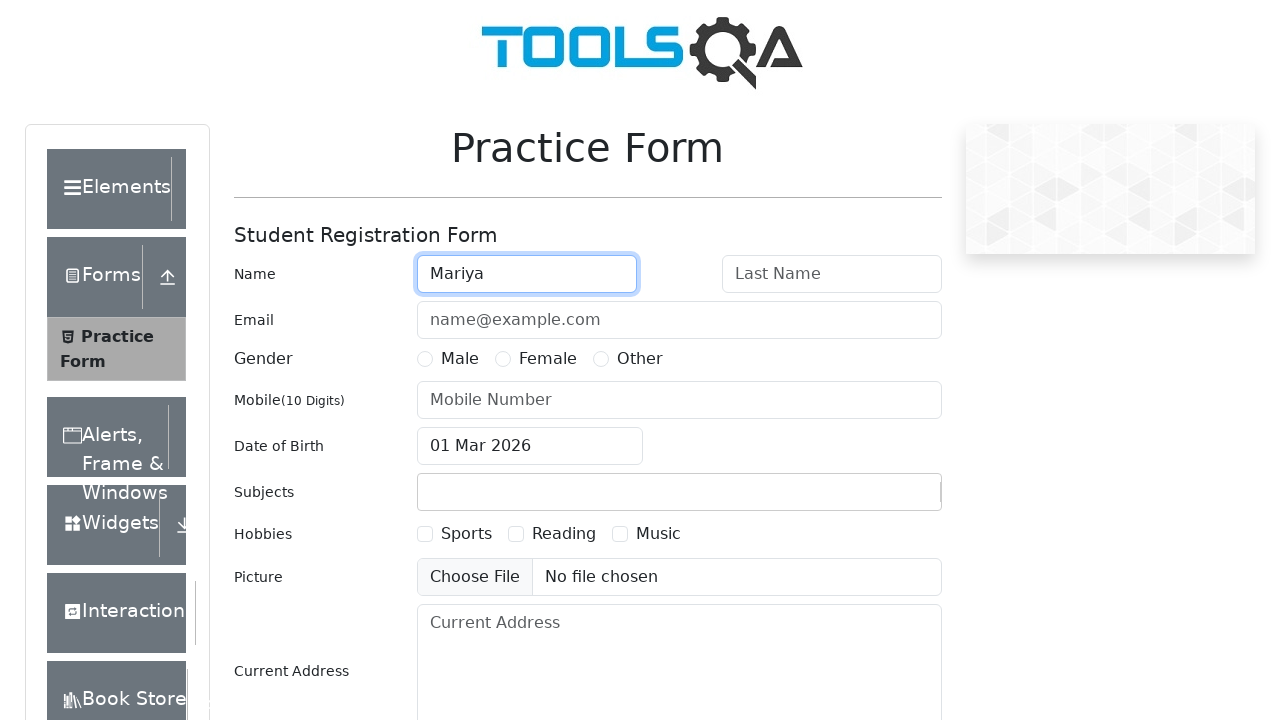

Filled last name field with 'Katasonova' on #lastName
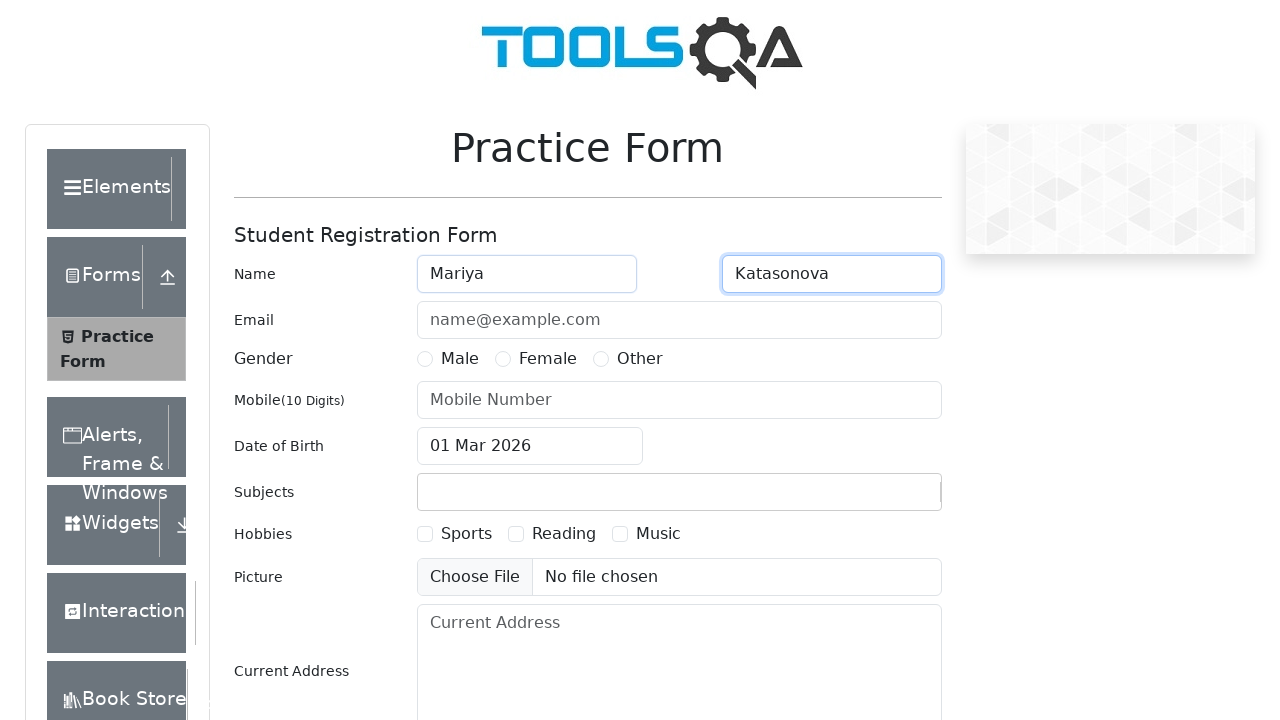

Filled email field with 'Mariya.Katasonova@nedra.digit' on #userEmail
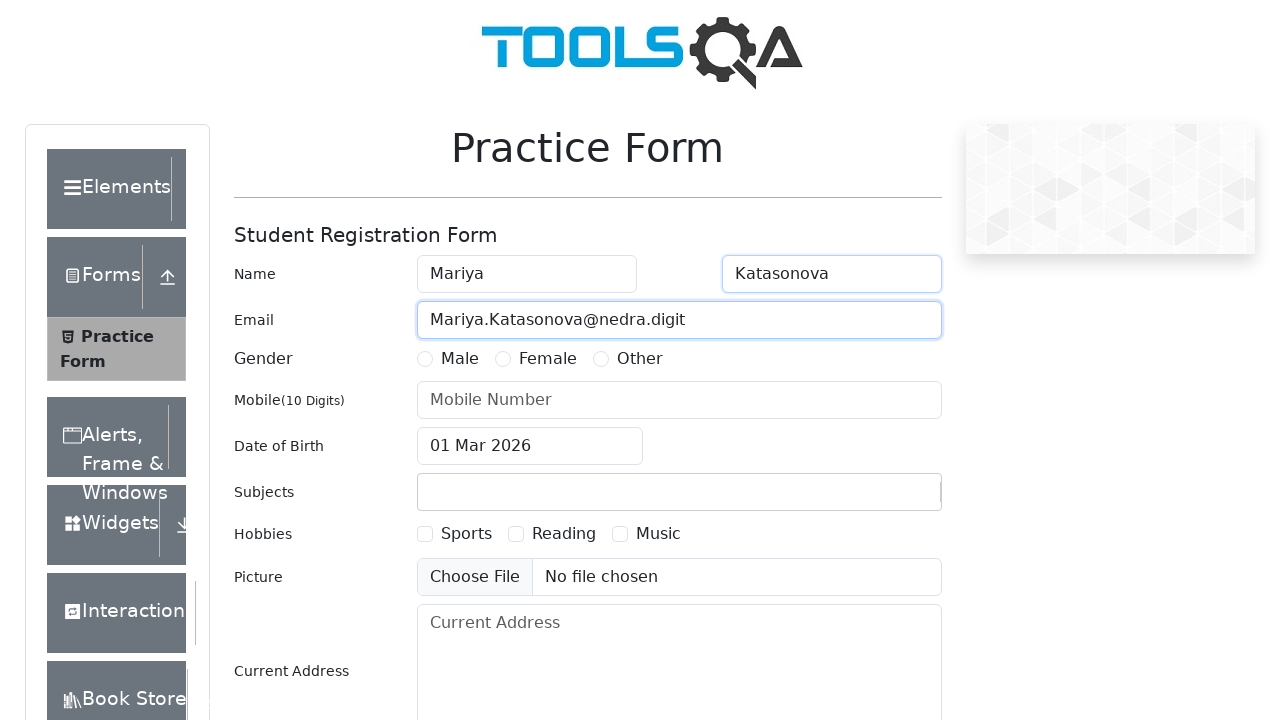

Selected Female gender radio button at (548, 359) on label[for='gender-radio-2']
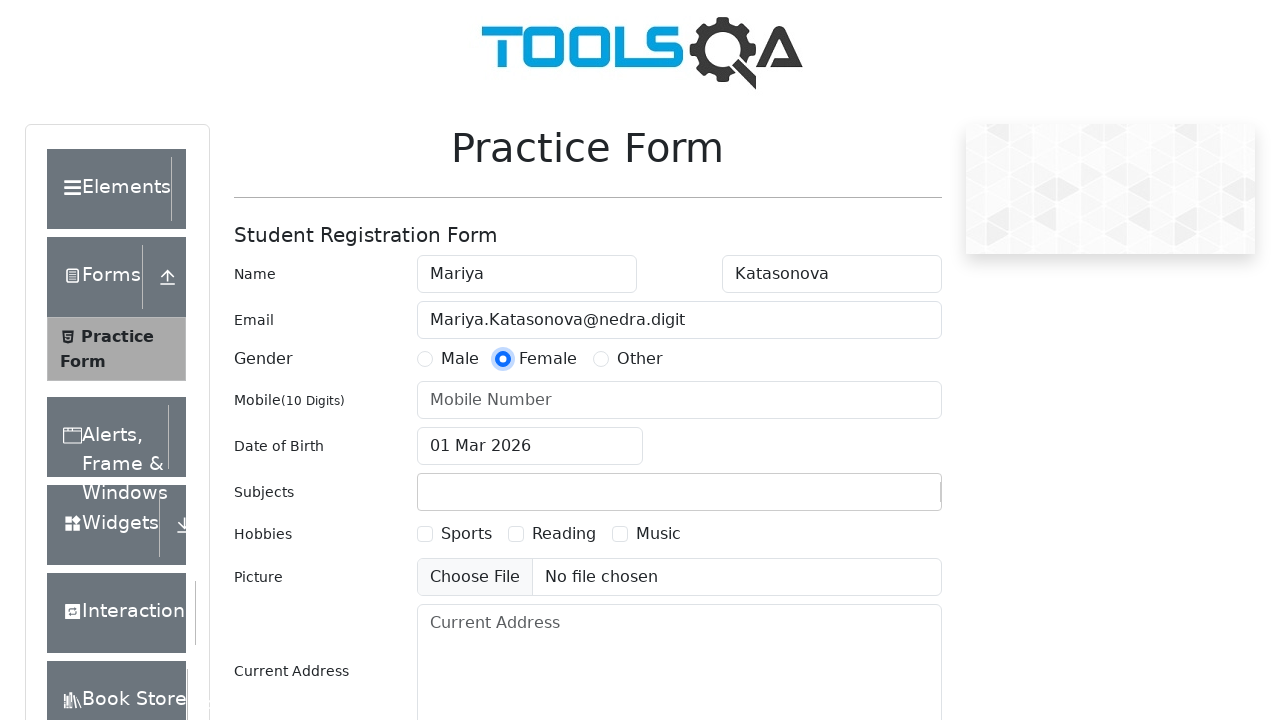

Filled mobile number field with '8902670735' on #userNumber
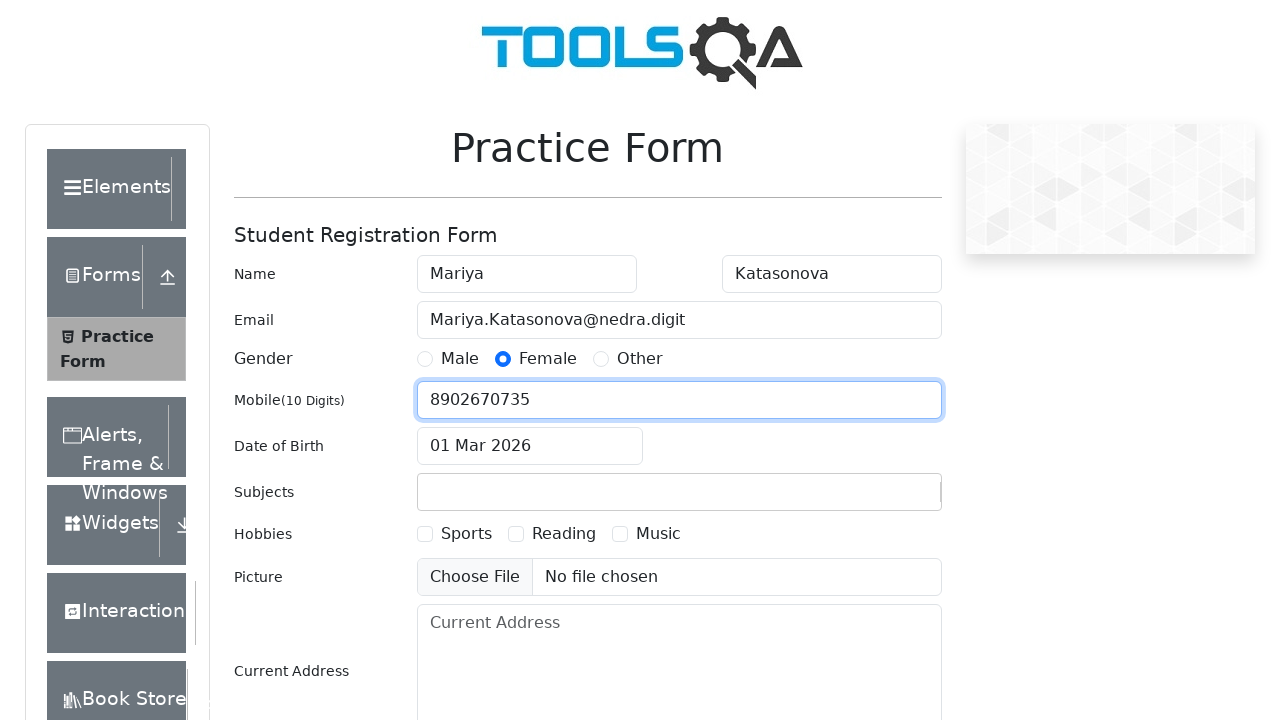

Opened date of birth date picker at (530, 446) on #dateOfBirthInput
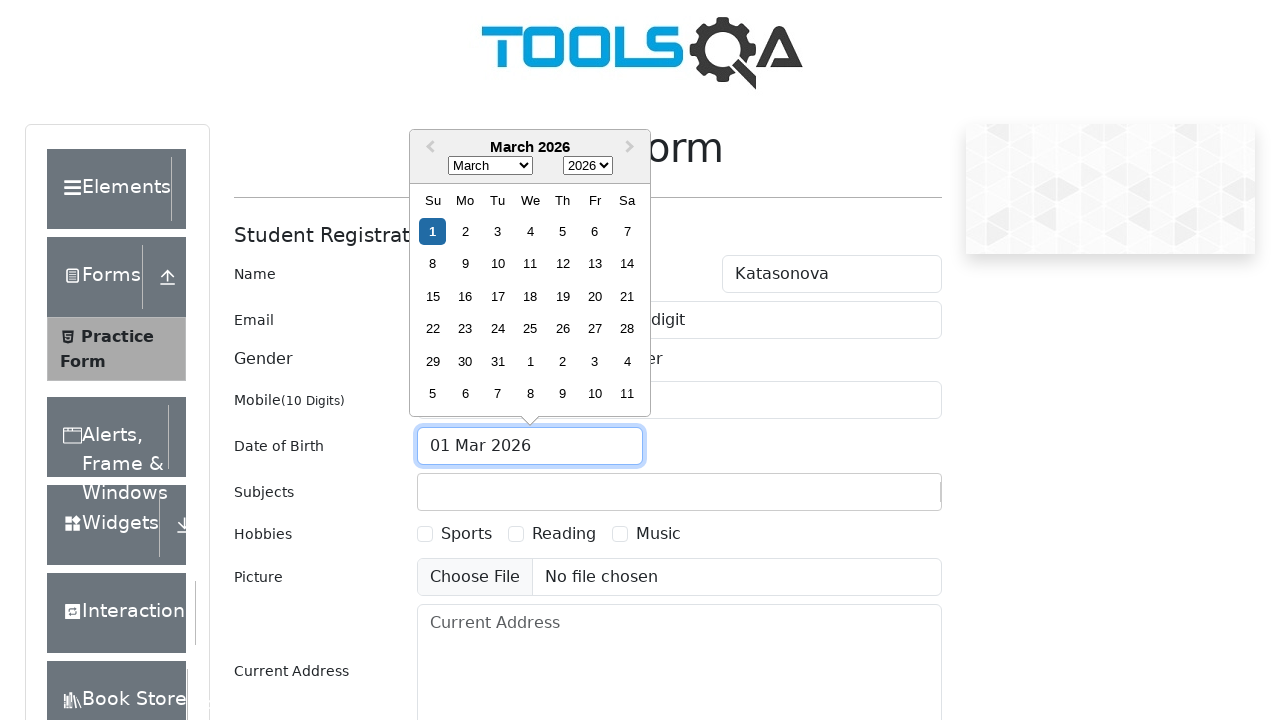

Opened month selector in date picker at (490, 166) on .react-datepicker__month-select
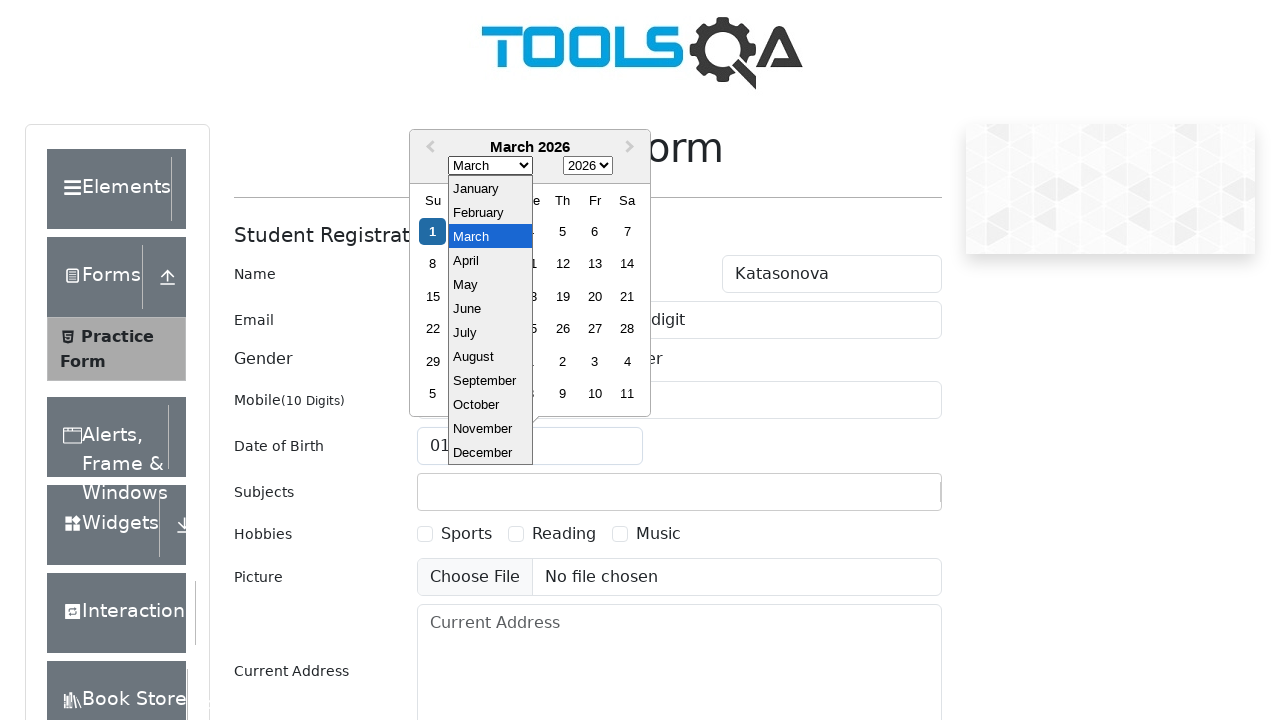

Selected January as birth month on .react-datepicker__month-select
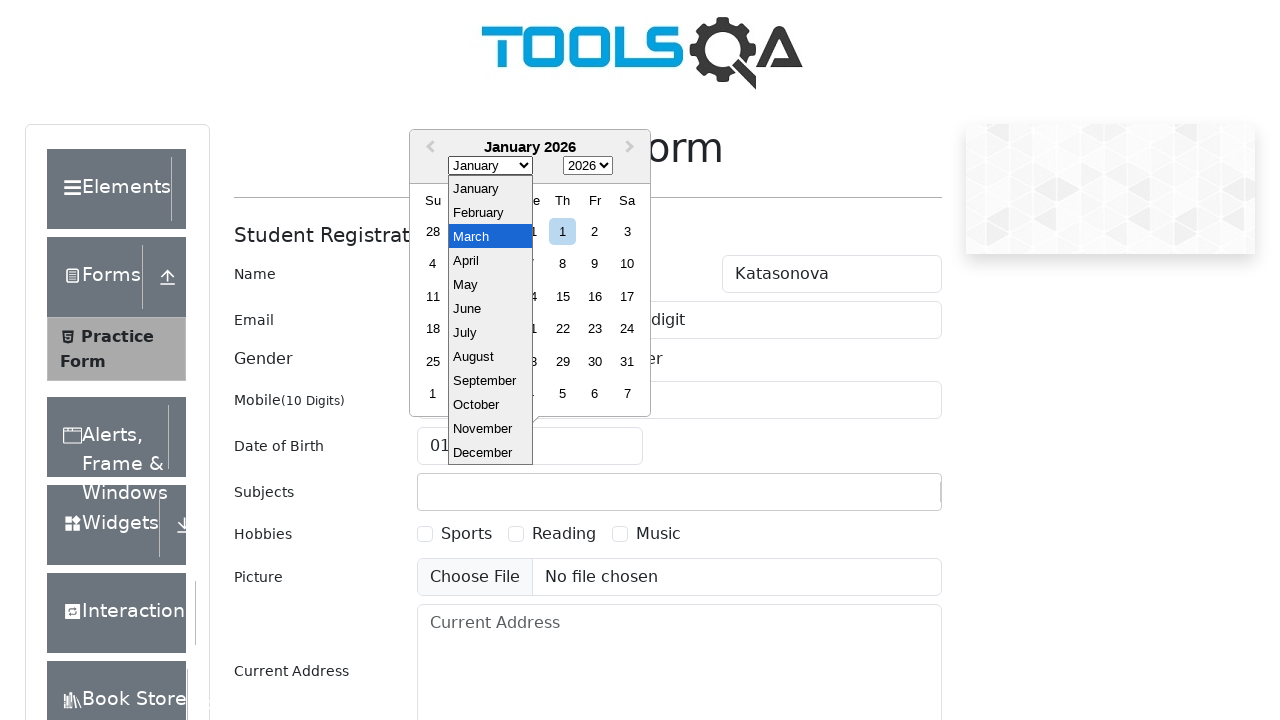

Opened year selector in date picker at (588, 166) on .react-datepicker__year-select
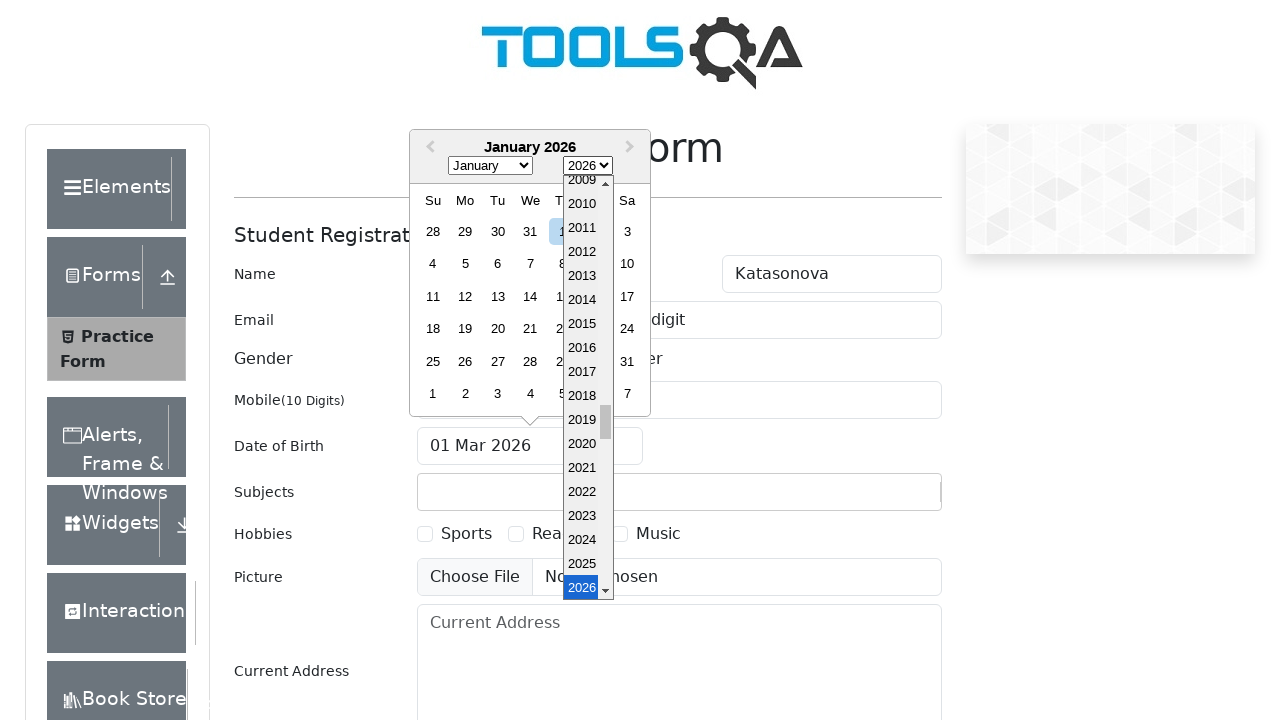

Selected 1989 as birth year on .react-datepicker__year-select
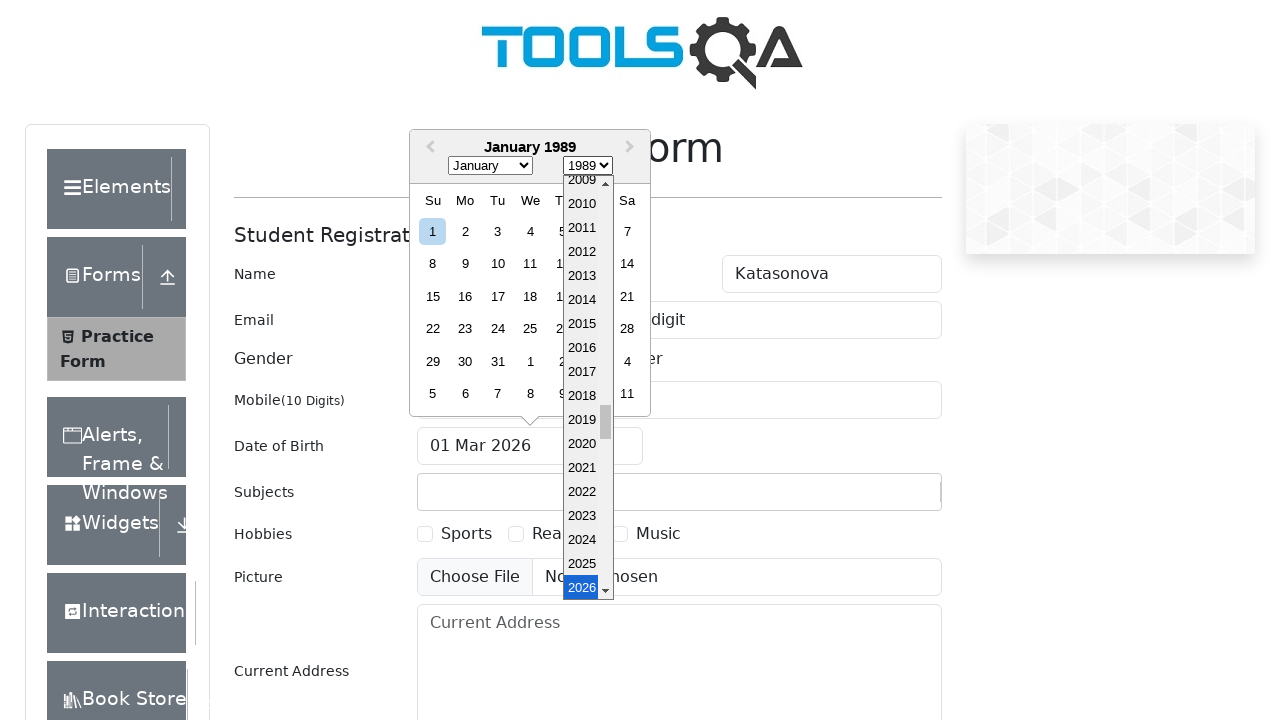

Selected January 8th, 1989 as birth date at (433, 264) on [aria-label='Choose Sunday, January 8th, 1989']
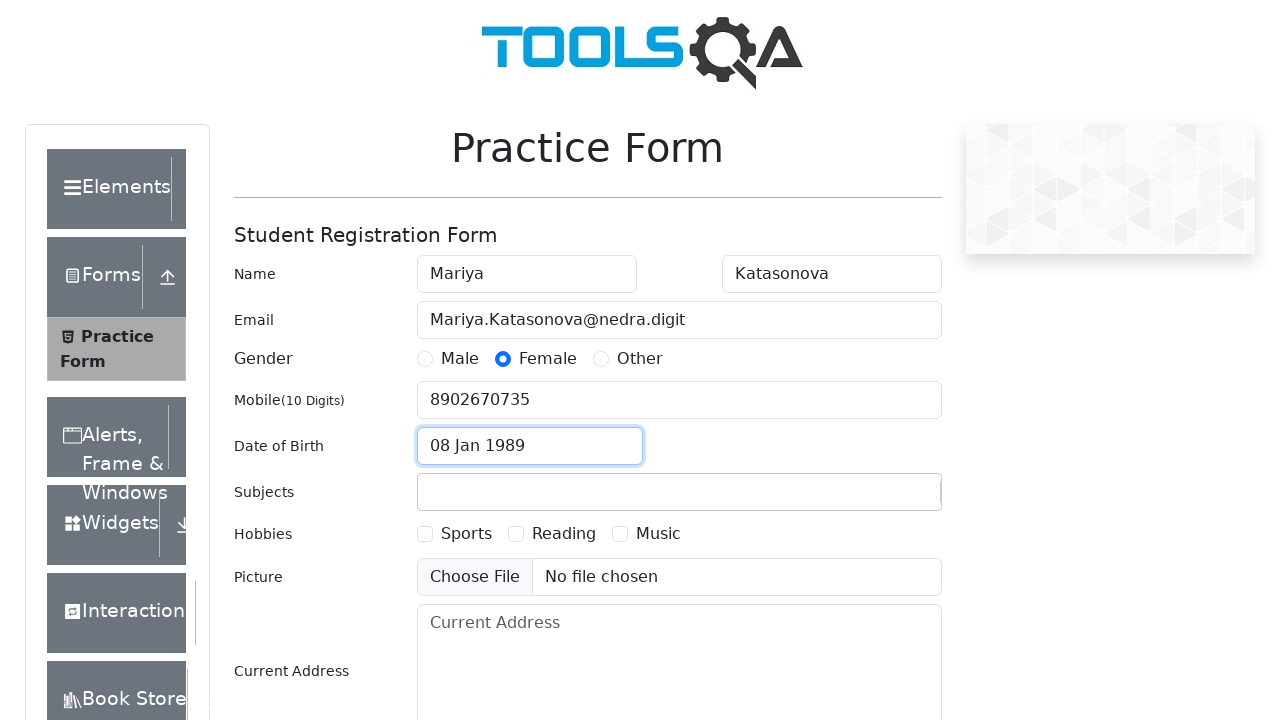

Filled subjects input field with 'English' on #subjectsInput
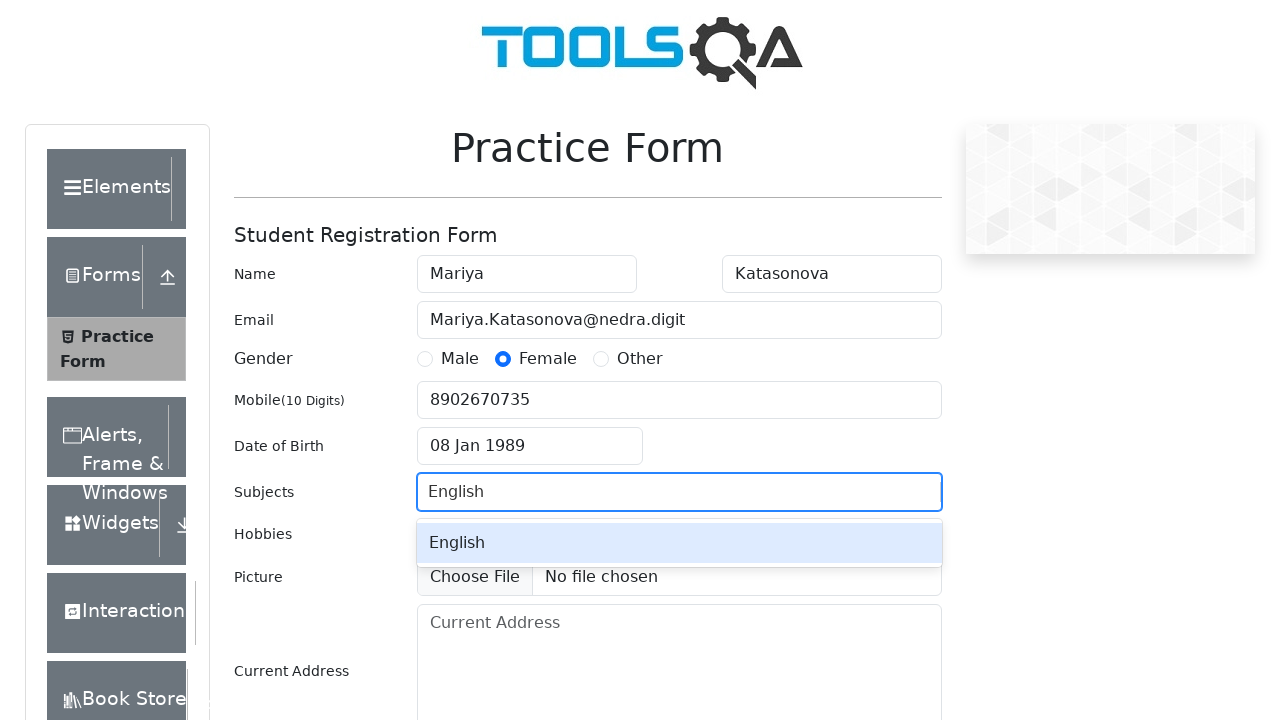

Pressed Enter to confirm subject selection on #subjectsInput
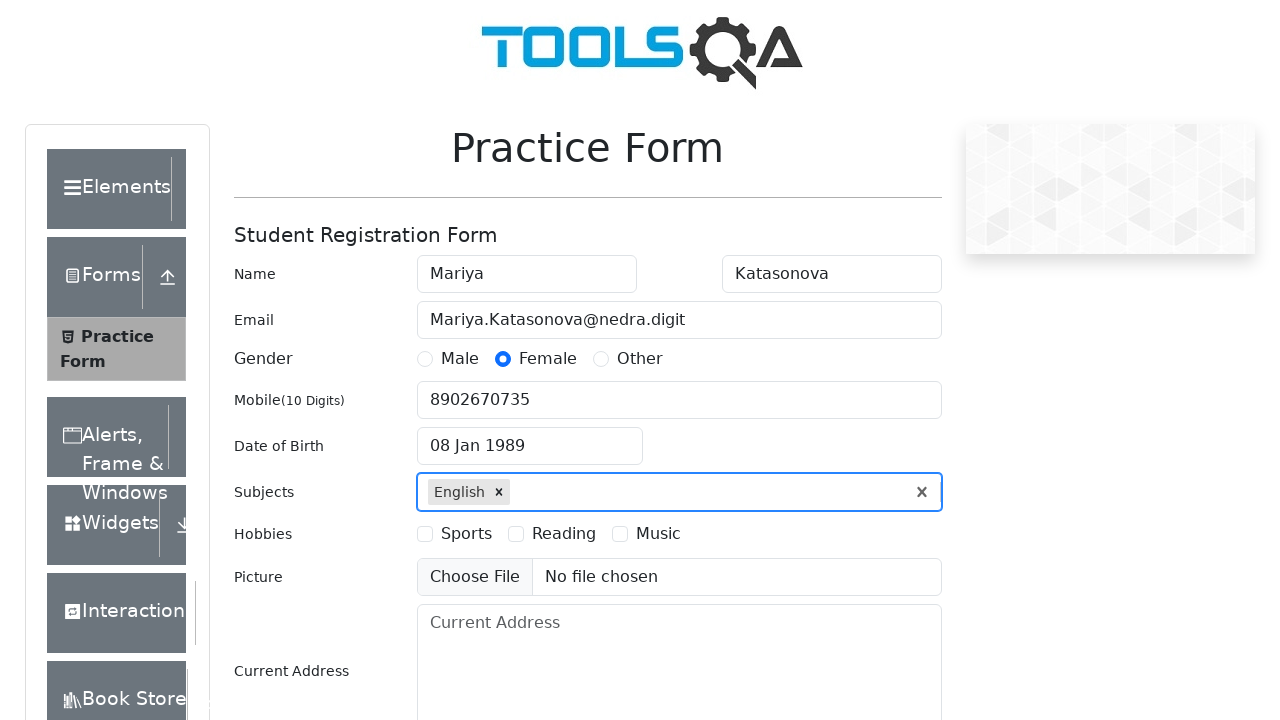

Selected Reading hobby checkbox at (564, 534) on label[for='hobbies-checkbox-2']
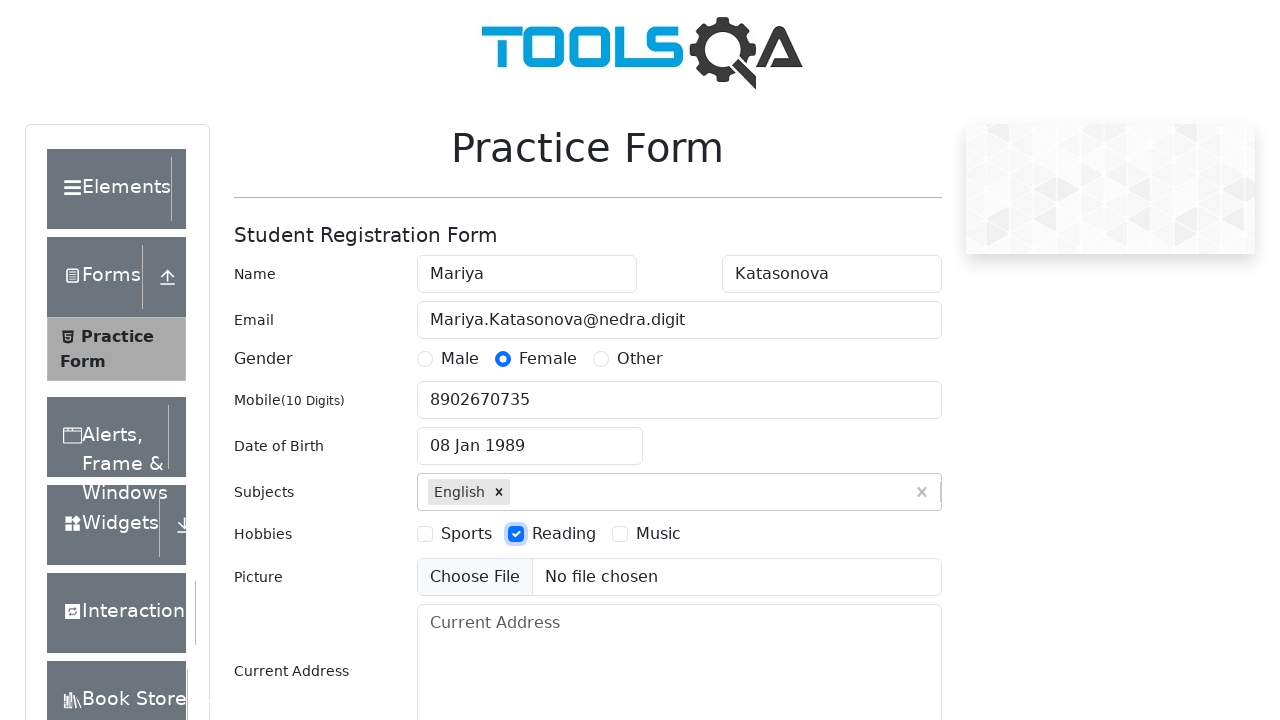

Filled current address field with Russian address on #currentAddress
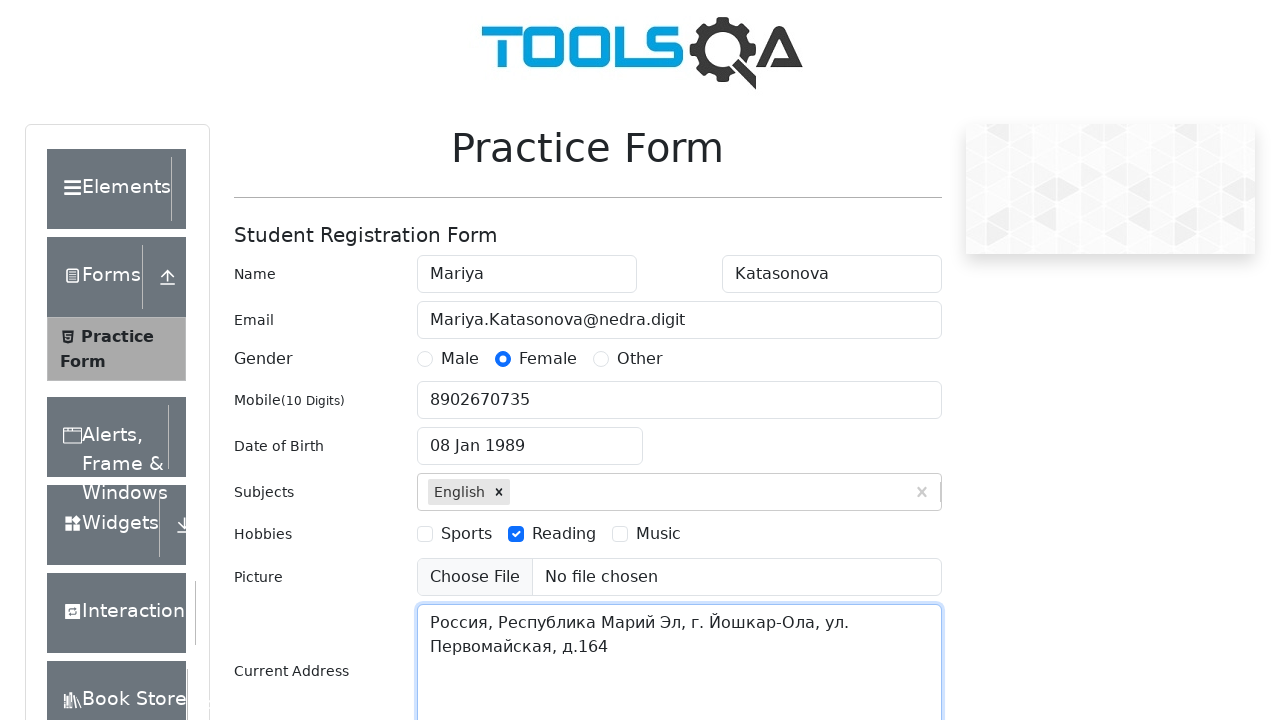

Opened state dropdown selector at (527, 437) on #state
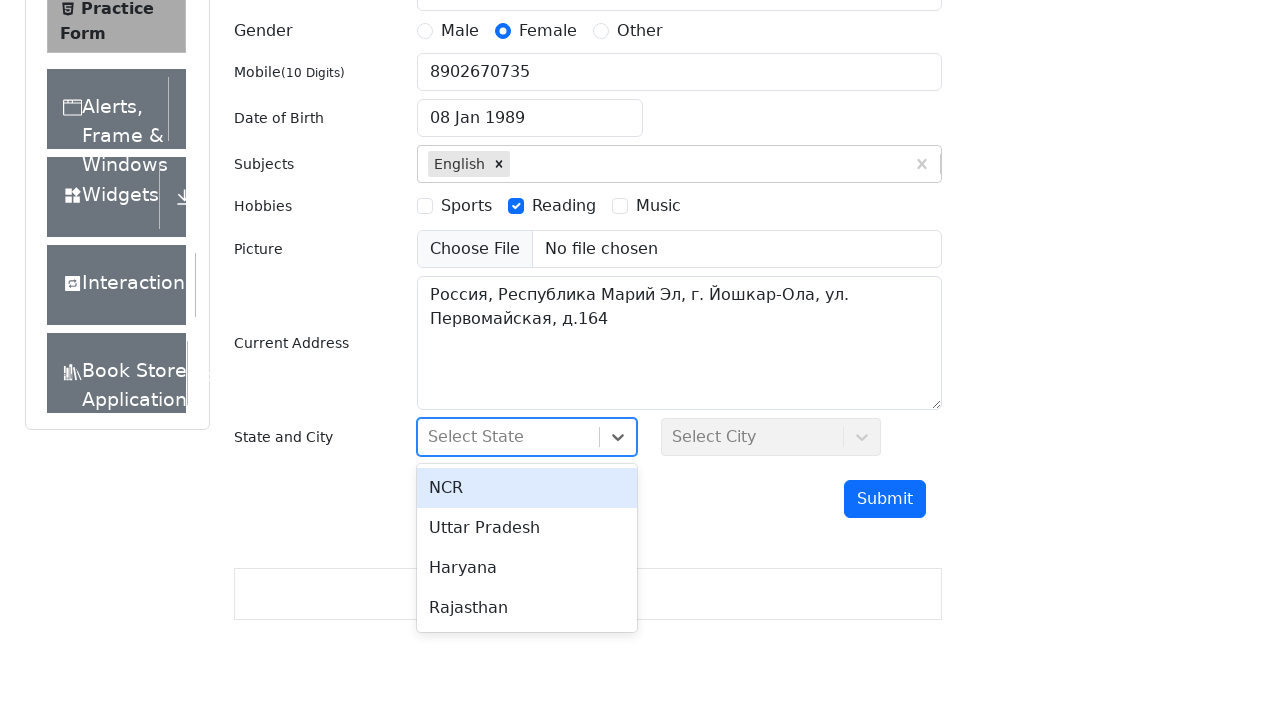

Selected state option at (527, 568) on #react-select-3-option-2
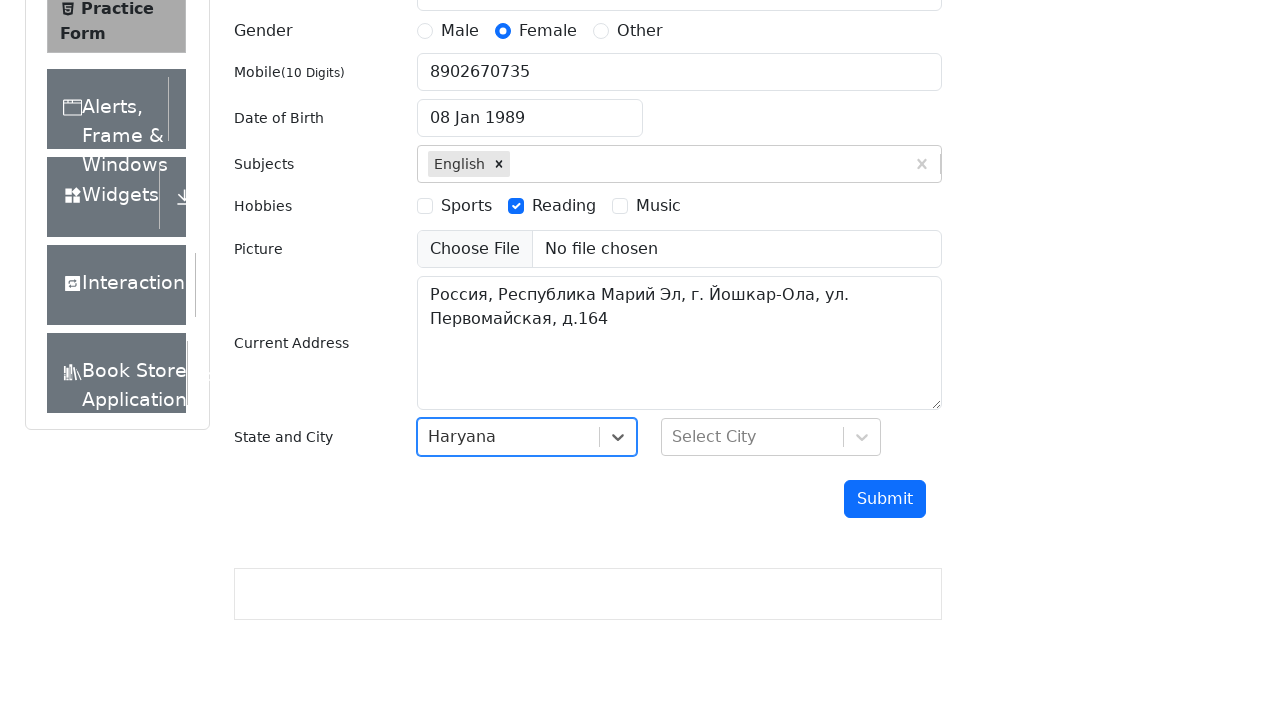

Opened city dropdown selector at (771, 437) on #city
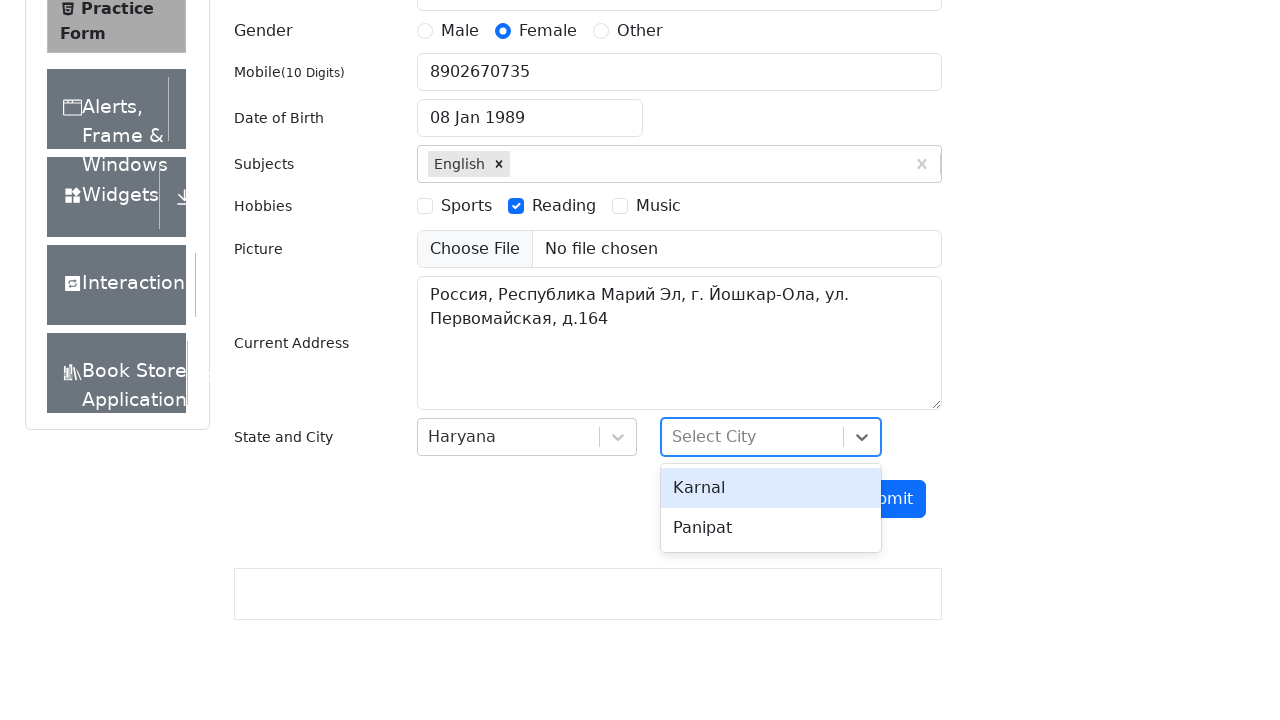

Selected city option at (771, 488) on #react-select-4-option-0
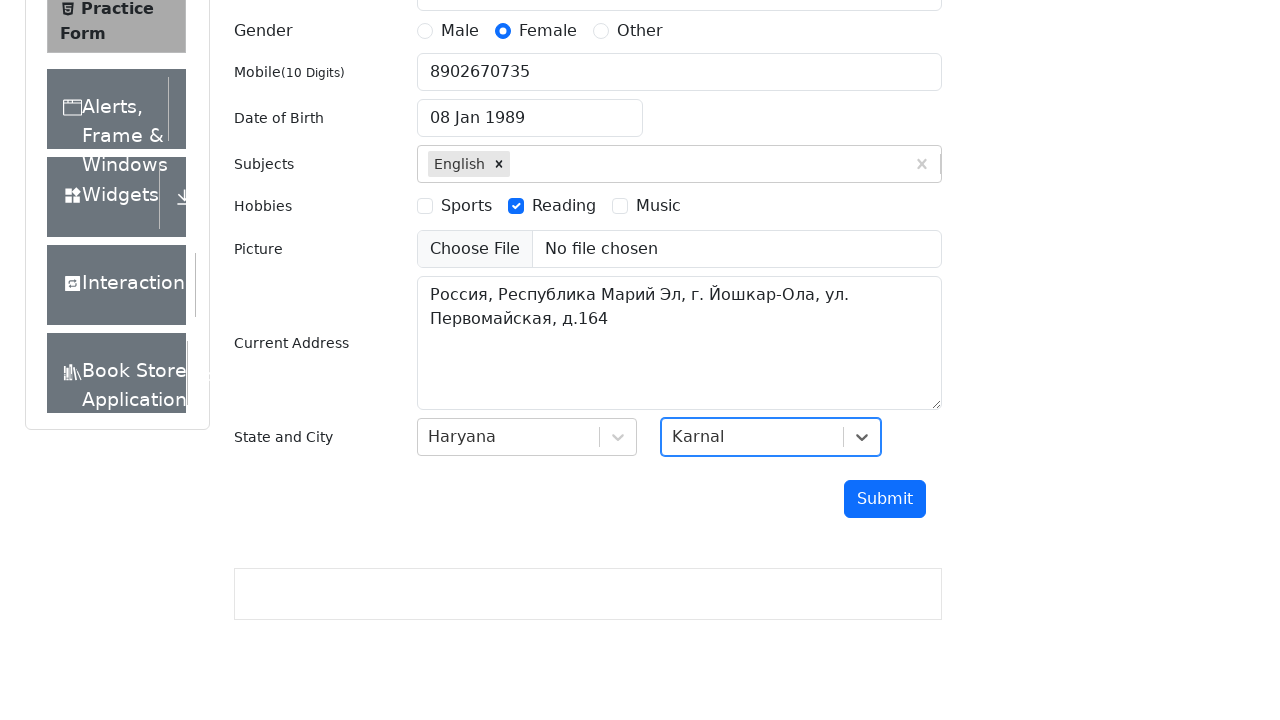

Clicked submit button to submit the practice form at (885, 499) on #submit
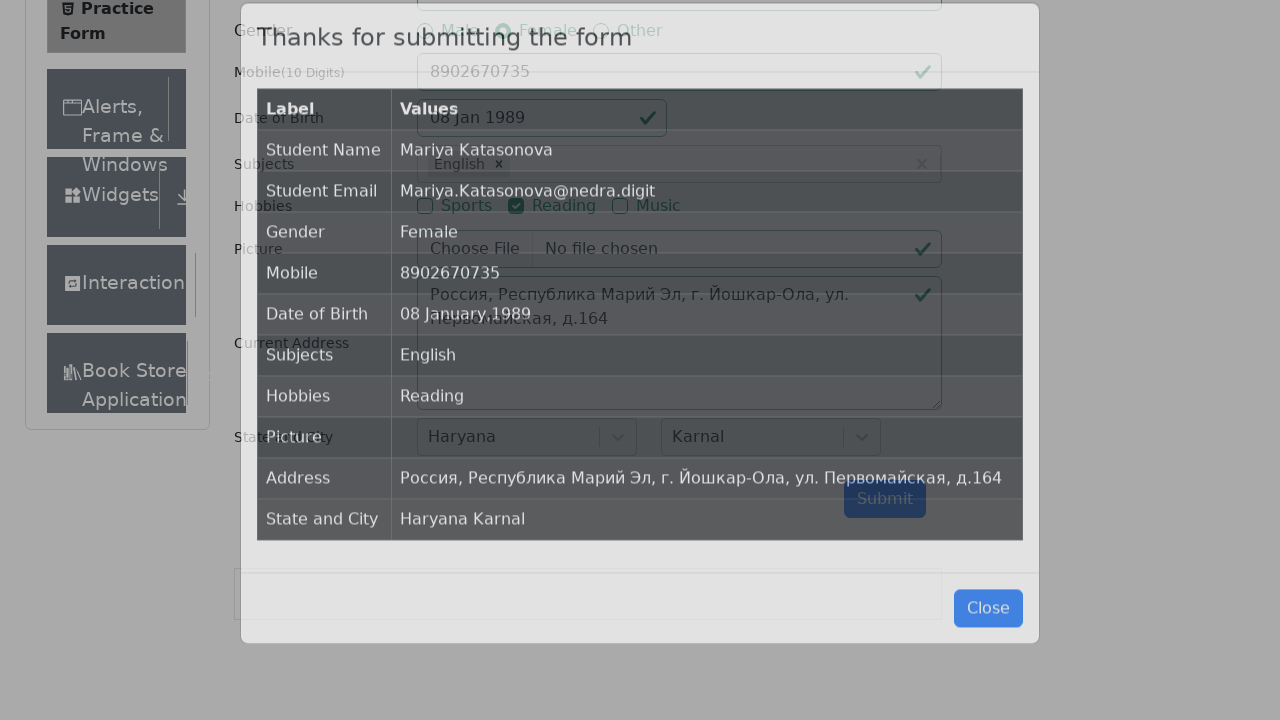

Submission confirmation modal title appeared
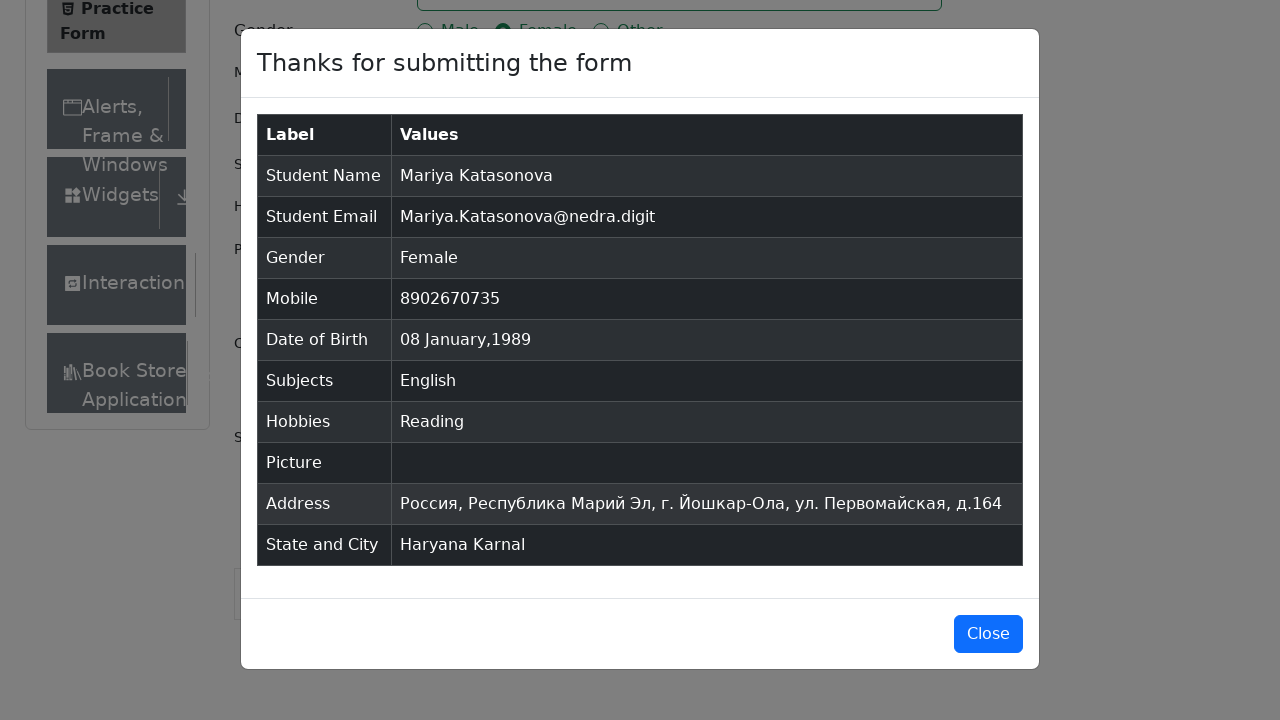

Confirmation message 'Thanks for submitting the form' displayed
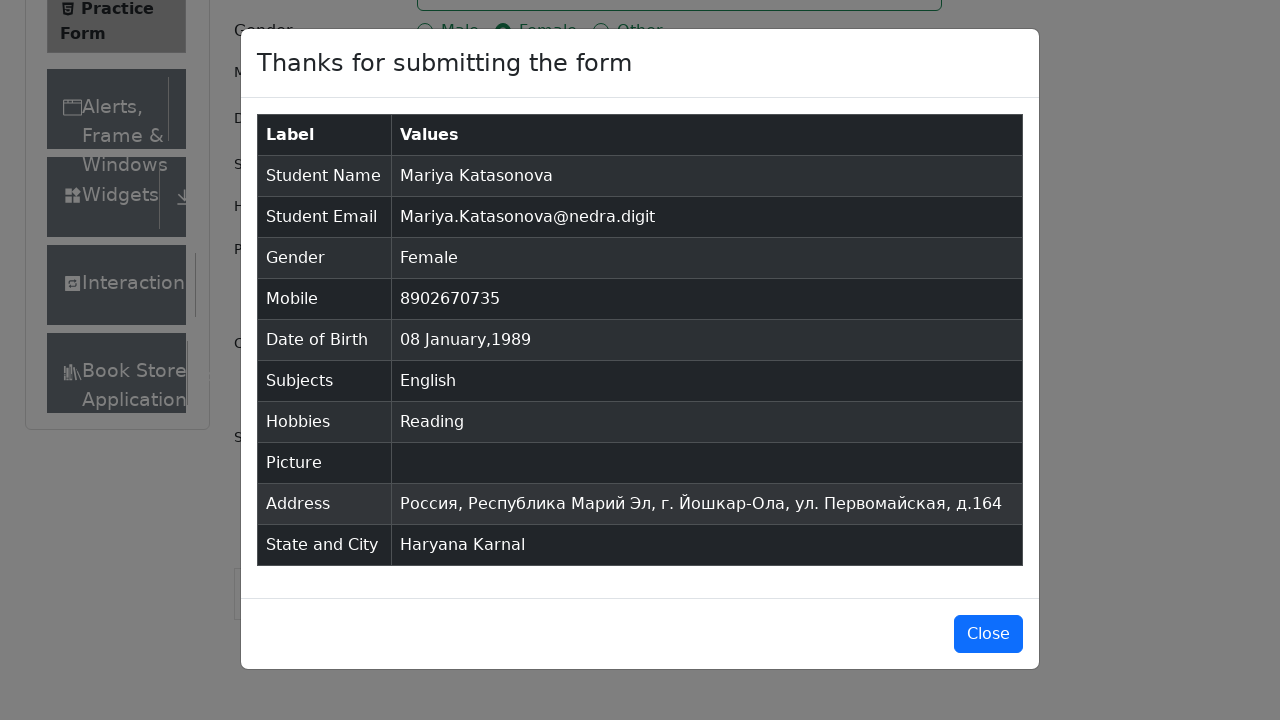

Verified submitted full name 'Mariya Katasonova' in modal
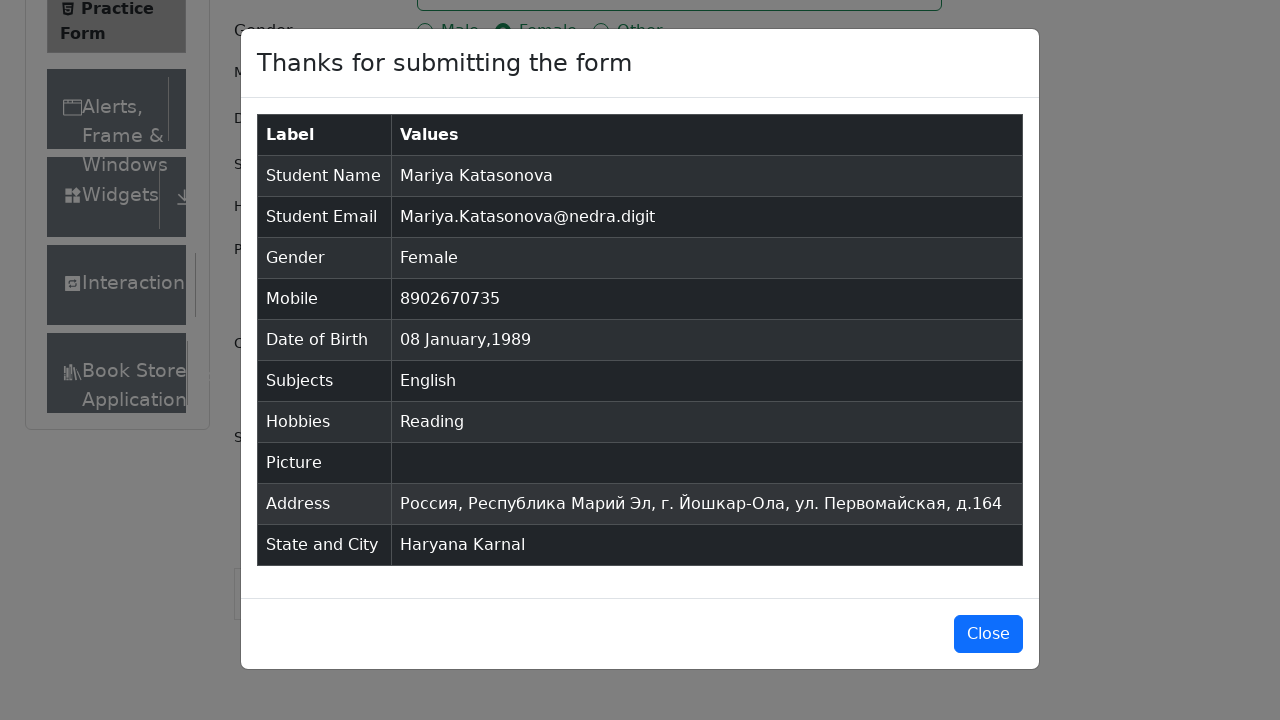

Verified submitted email in modal
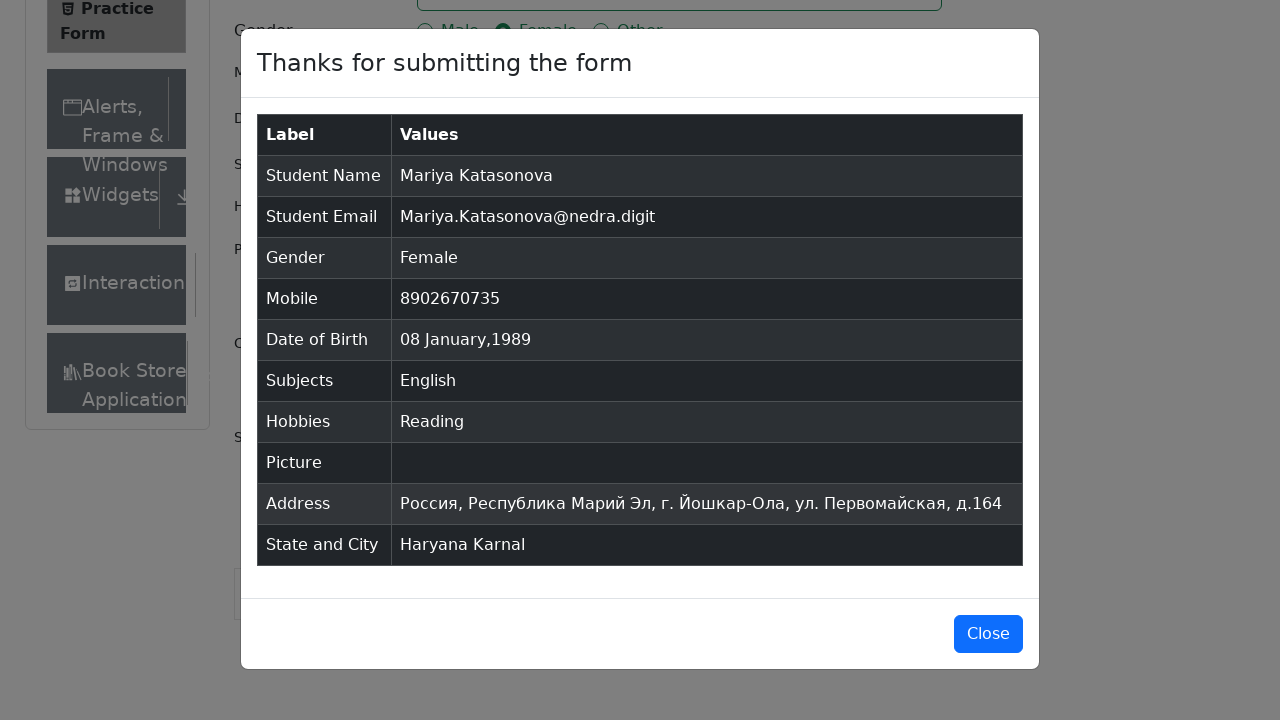

Verified submitted gender 'Female' in modal
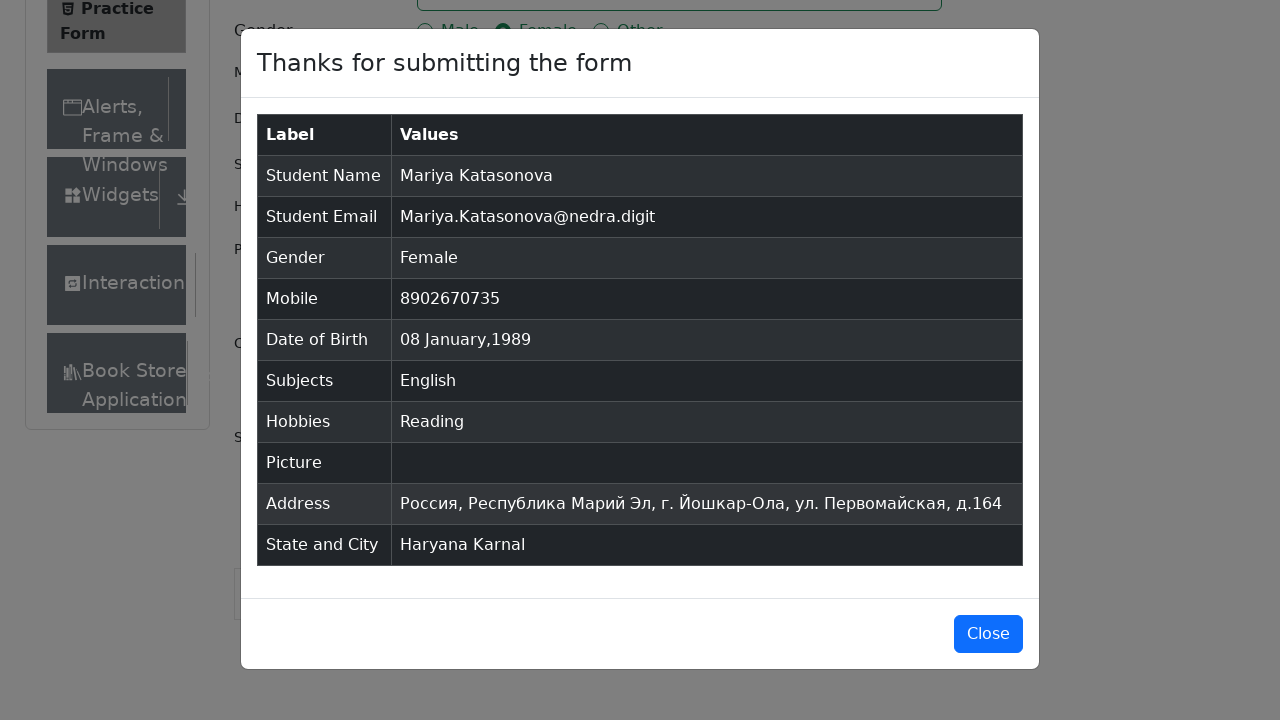

Verified submitted mobile number in modal
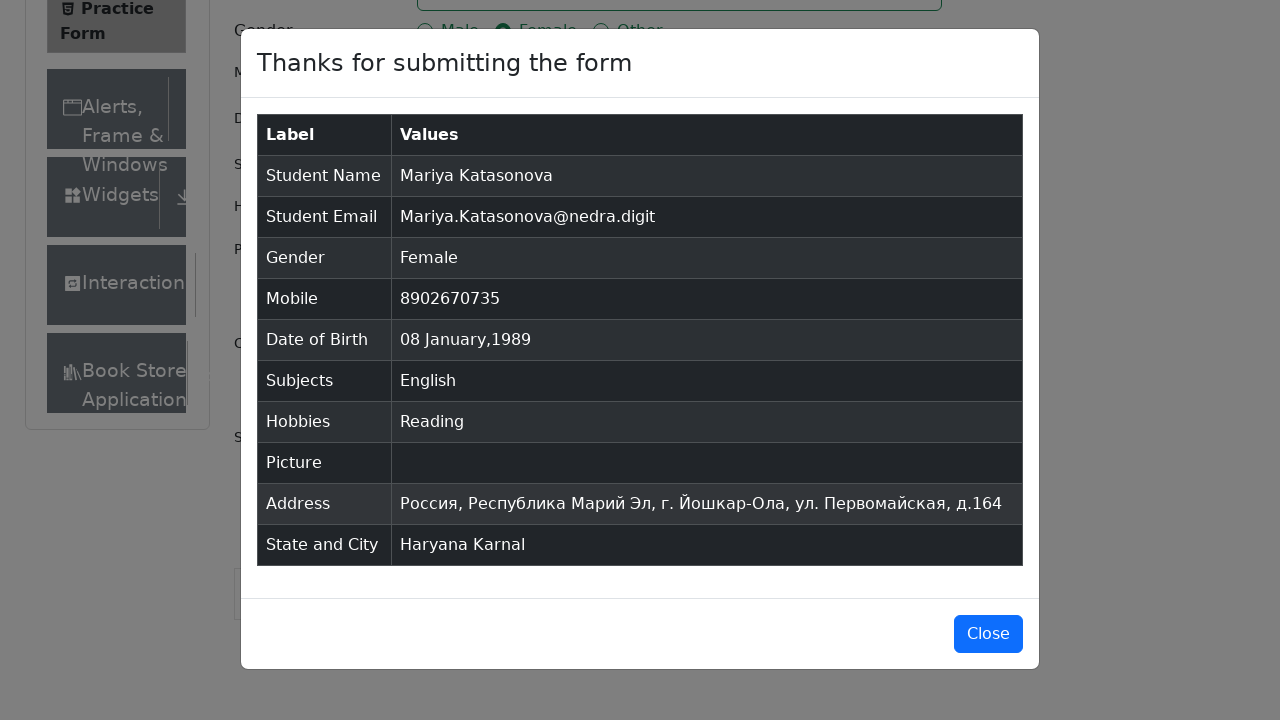

Verified submitted date of birth in modal
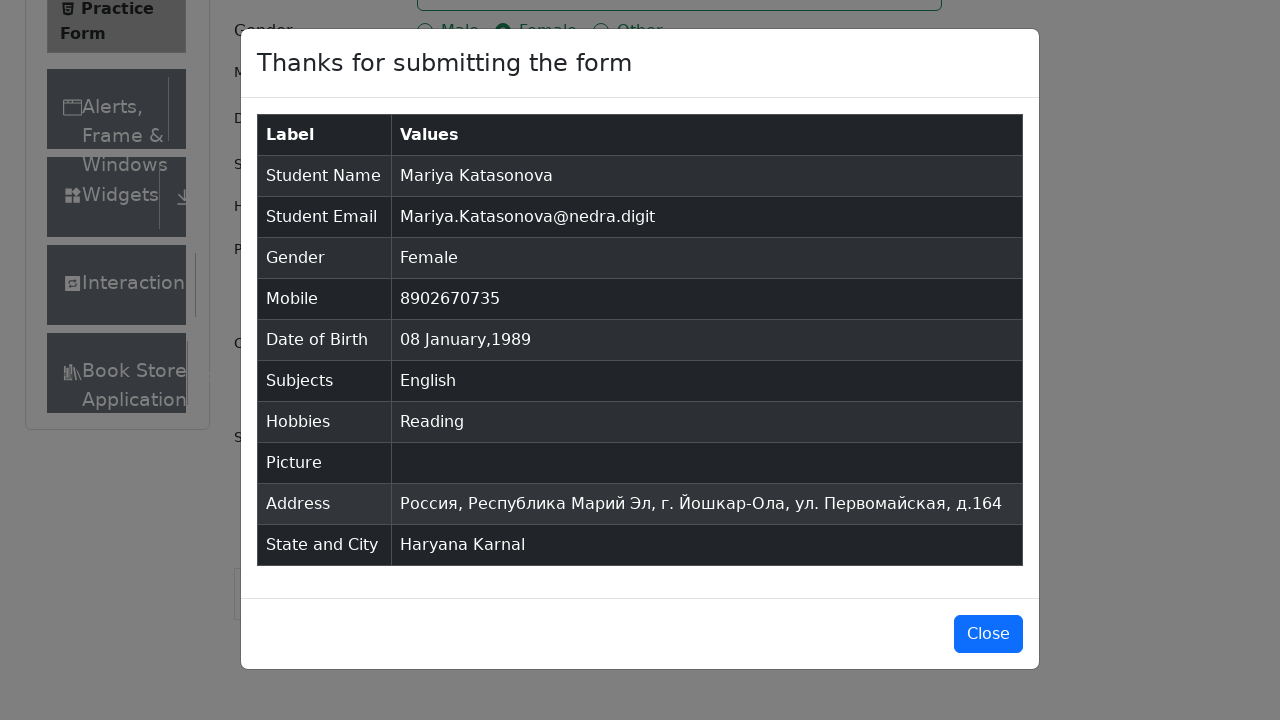

Verified submitted subject 'English' in modal
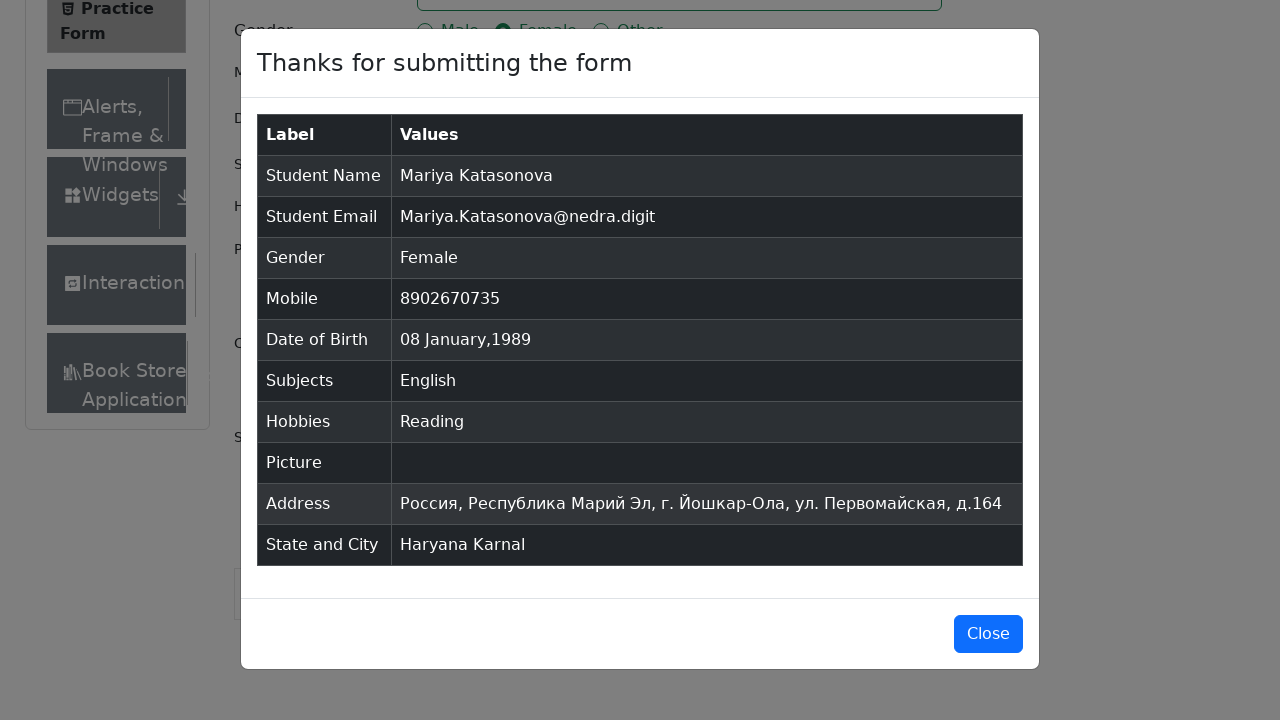

Verified submitted hobby 'Reading' in modal
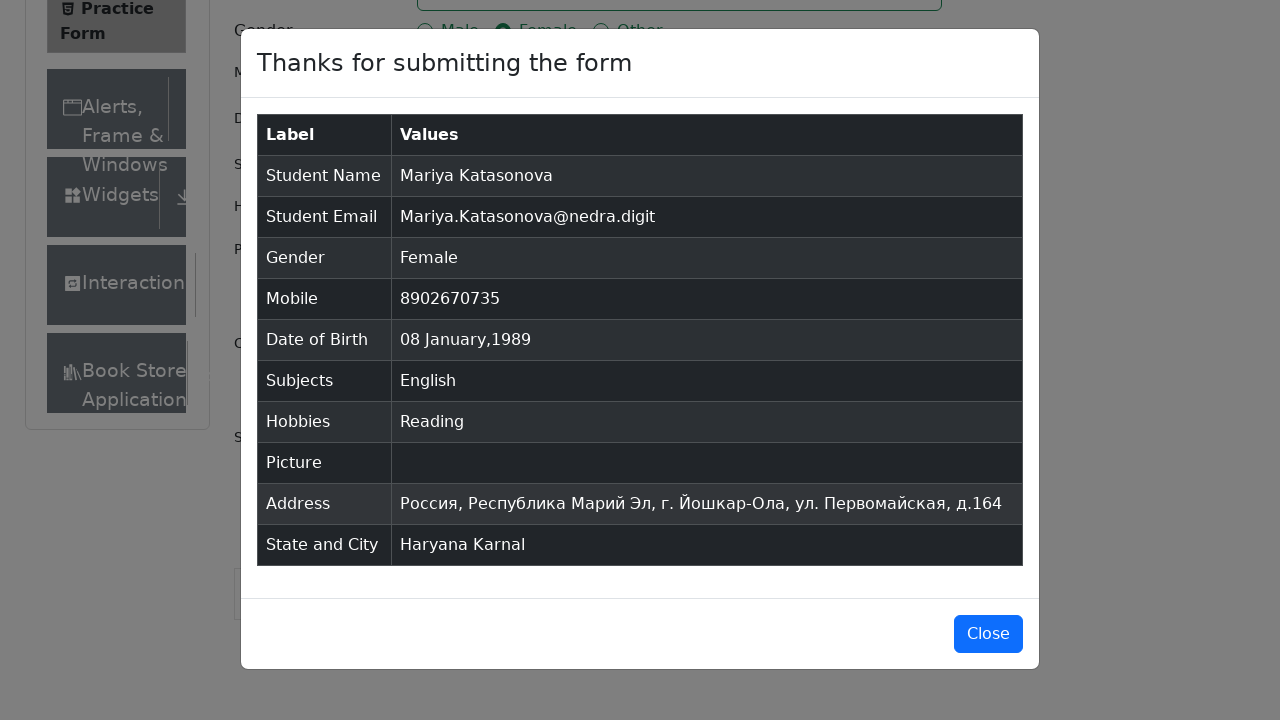

Clicked Close button to close confirmation modal at (988, 634) on xpath=//button[text()='Close']
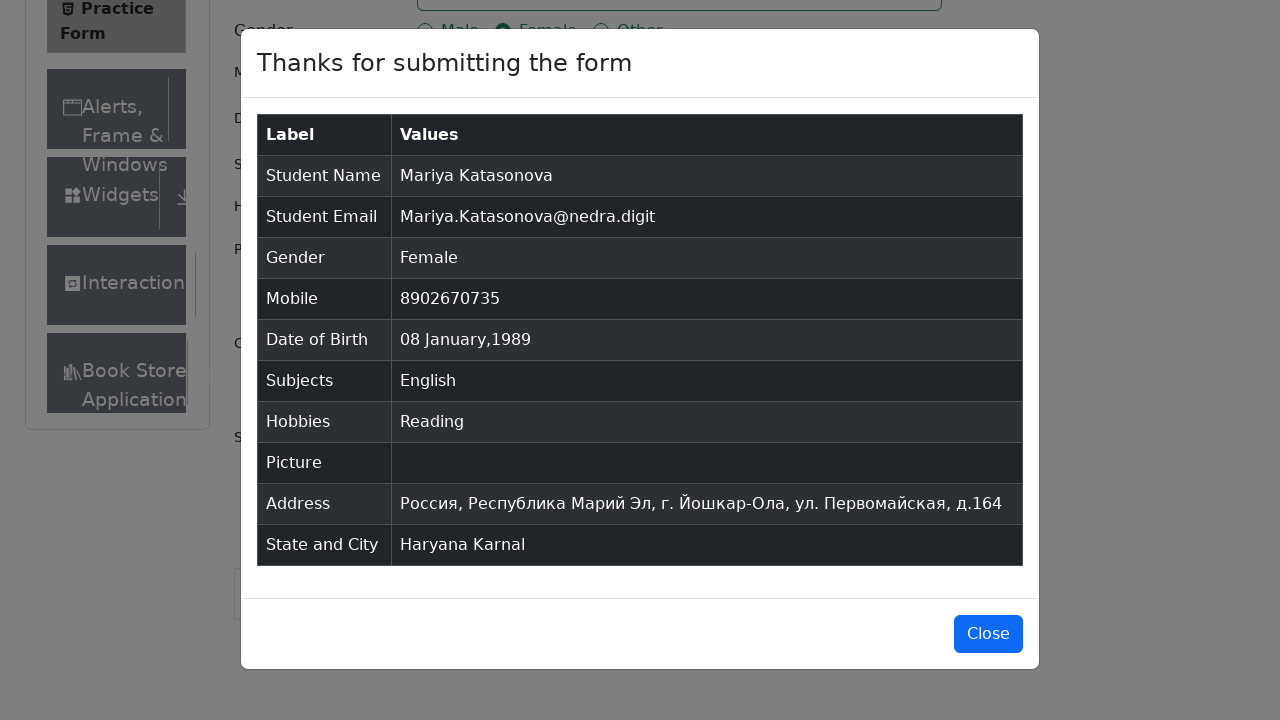

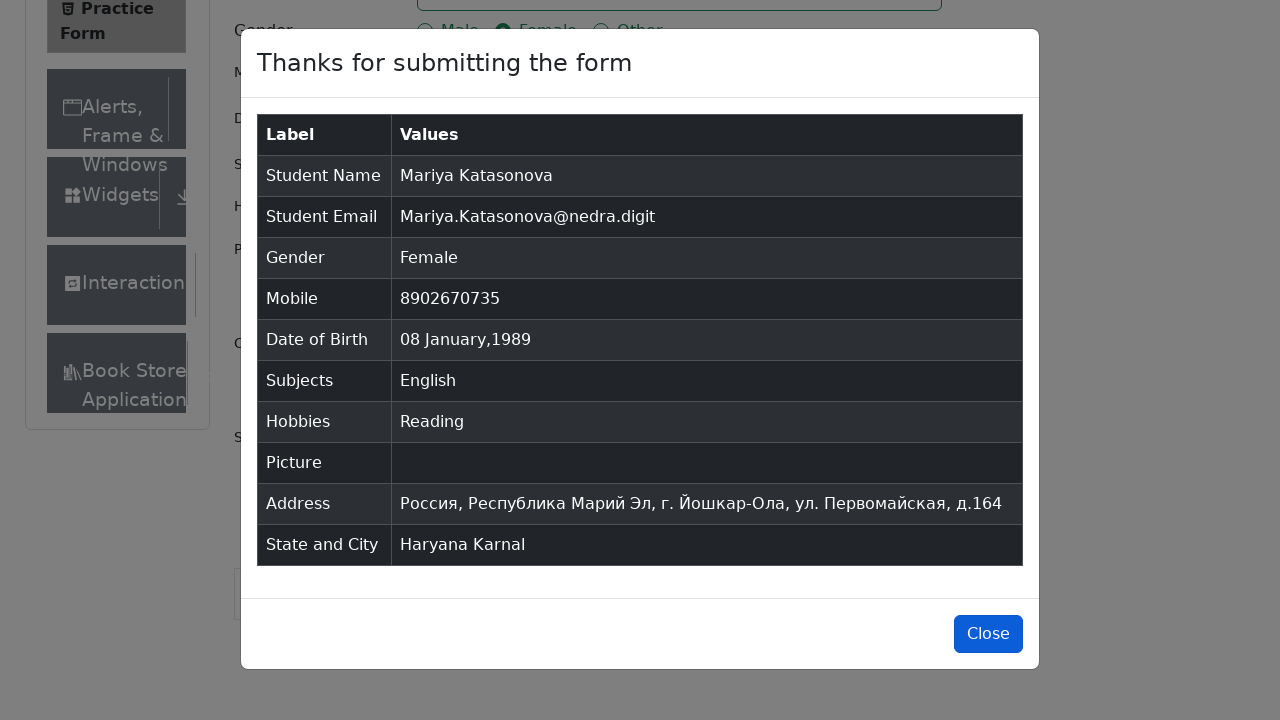